Tests checkbox functionality by navigating to a checkboxes page, finding all checkbox elements, and verifying their checked/unchecked states using different methods (attribute lookup and isSelected).

Starting URL: http://the-internet.herokuapp.com/checkboxes

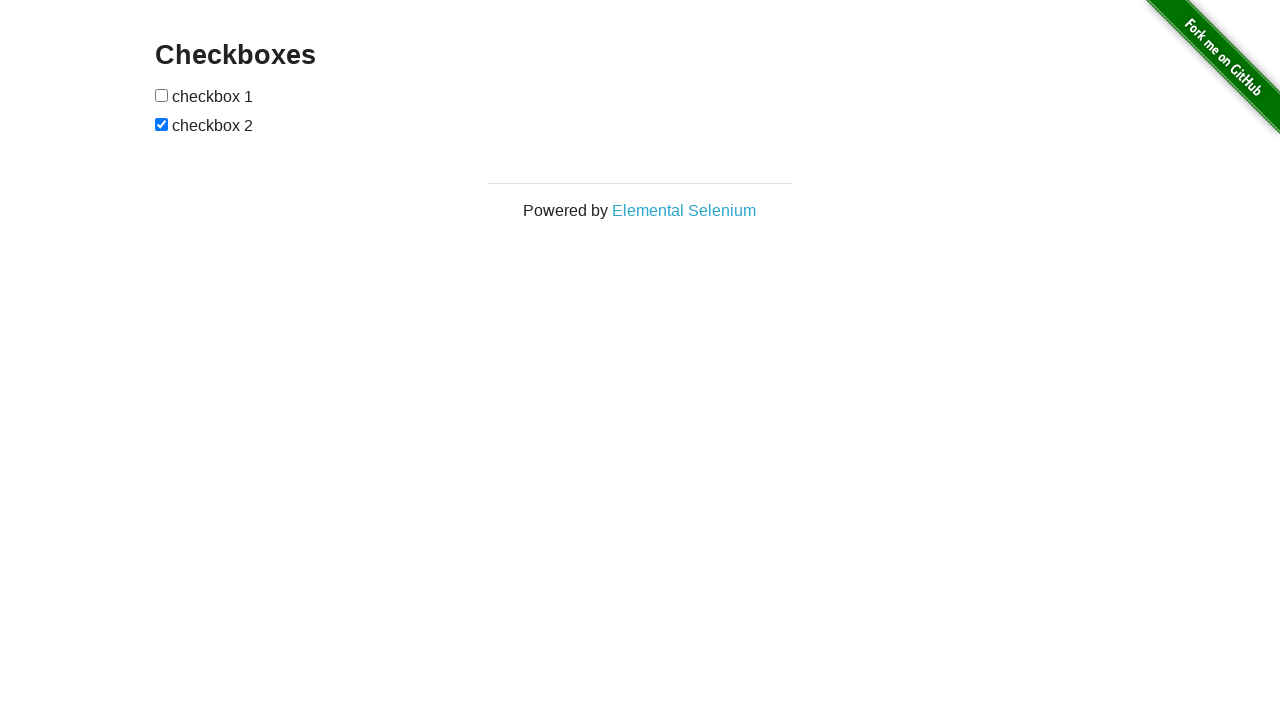

Waited for checkboxes to be visible
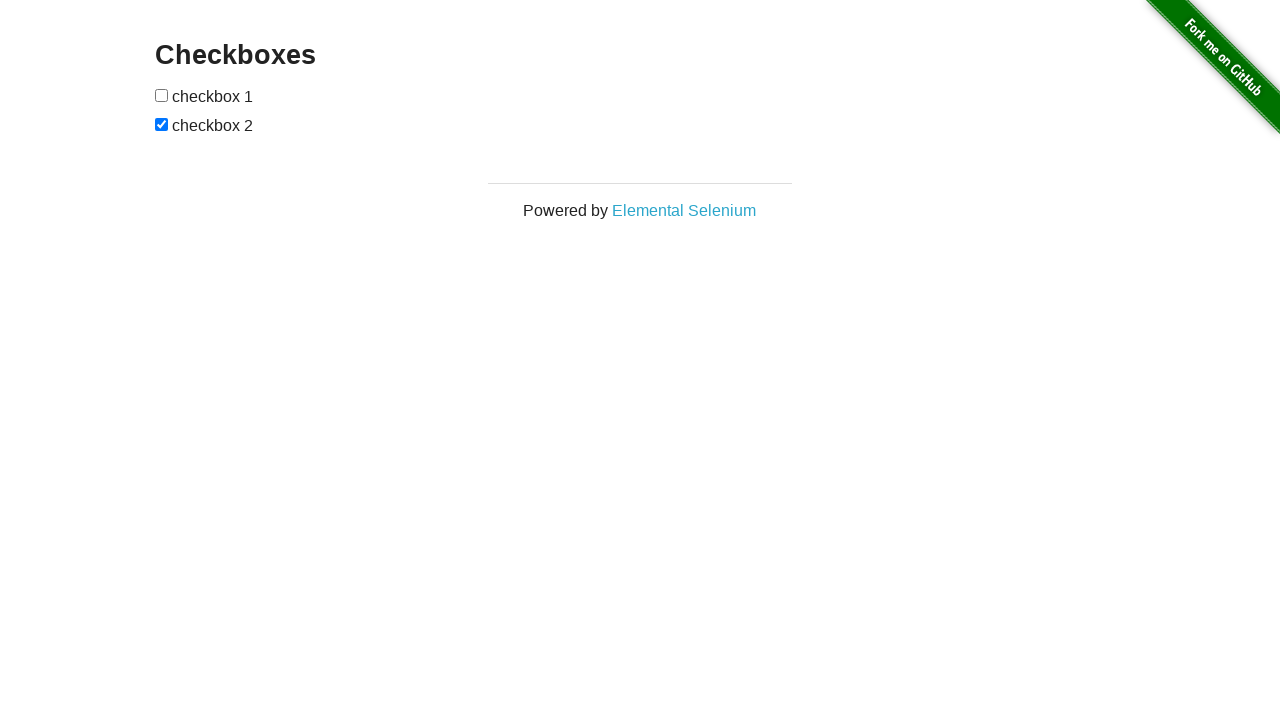

Located all checkbox elements
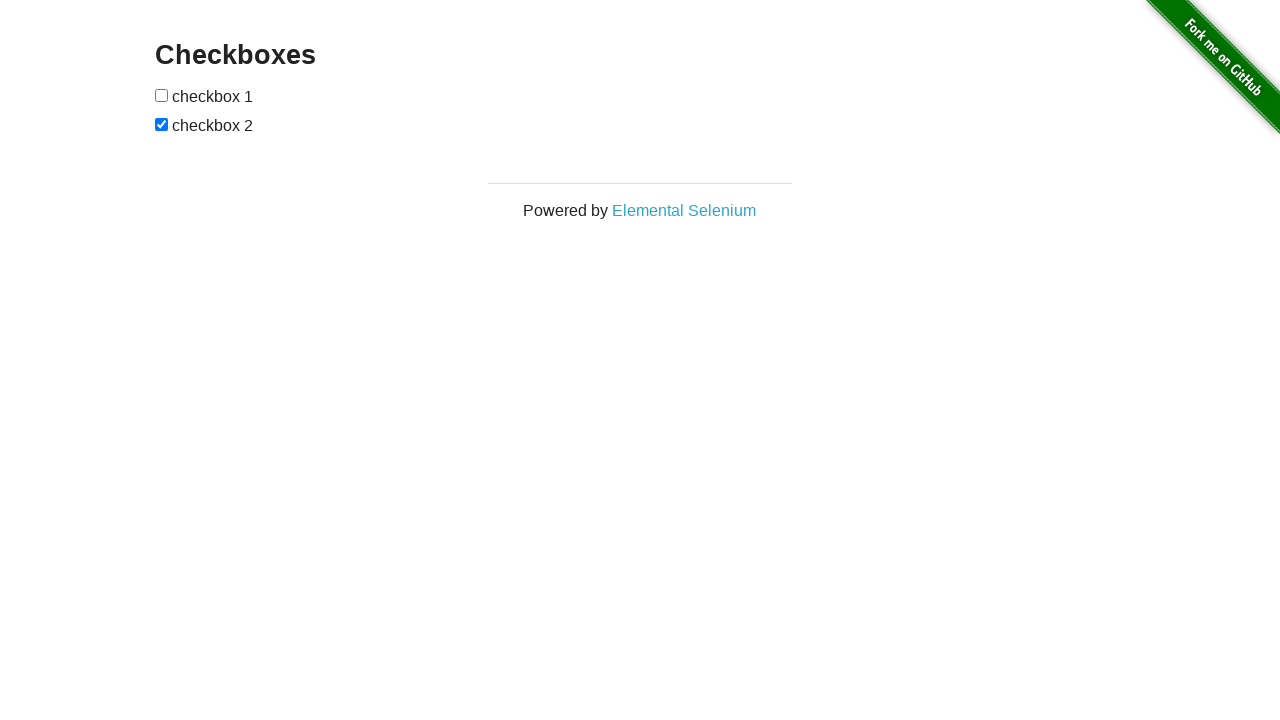

Selected first checkbox element
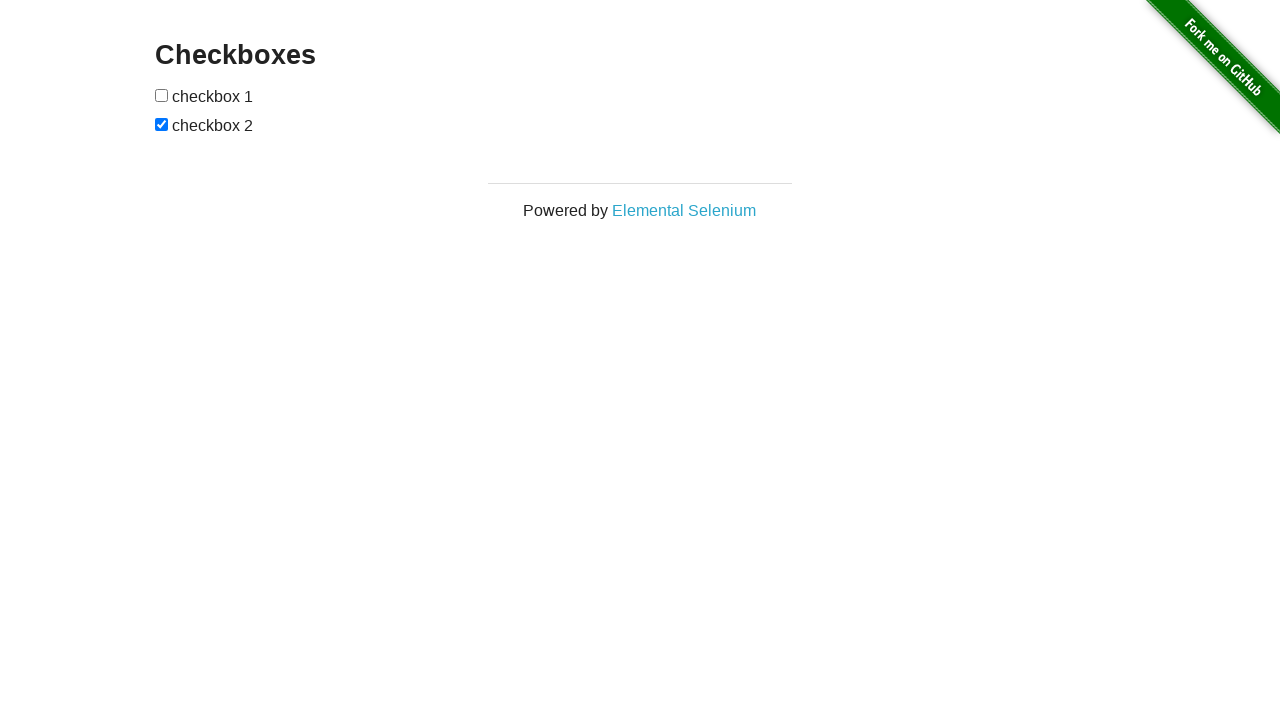

Verified first checkbox is not checked
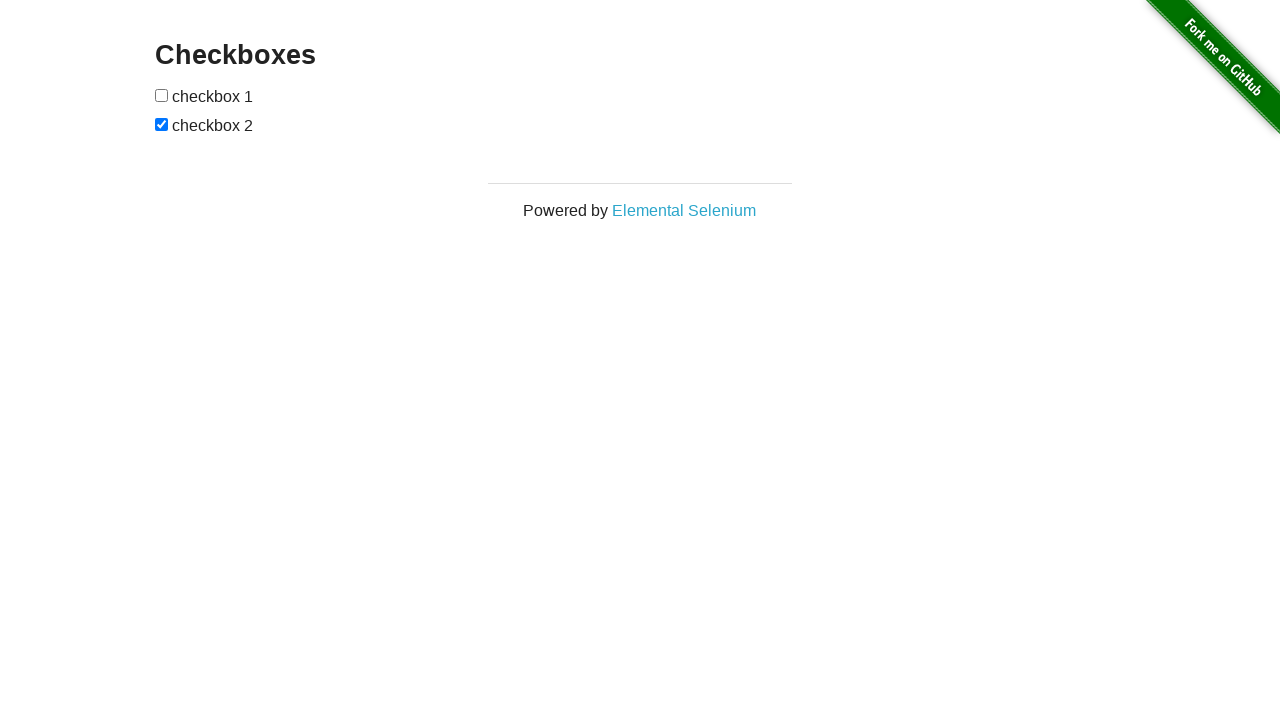

Selected second checkbox element
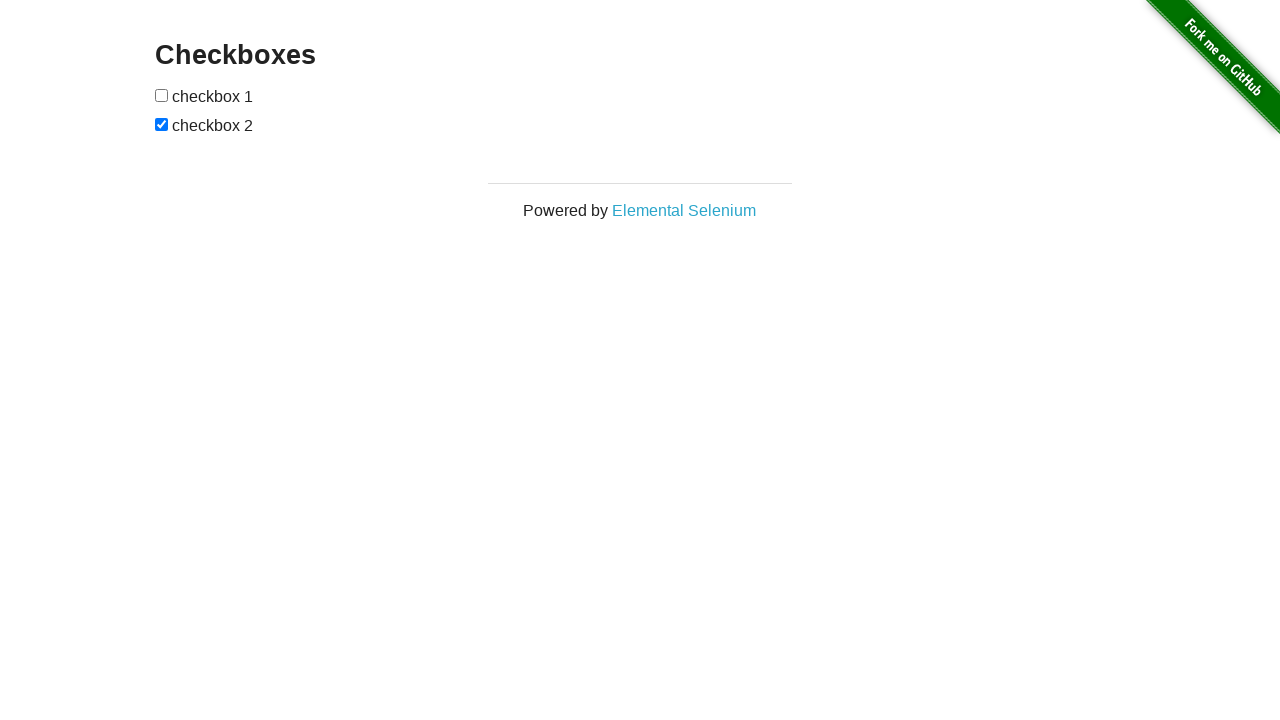

Verified second checkbox is checked
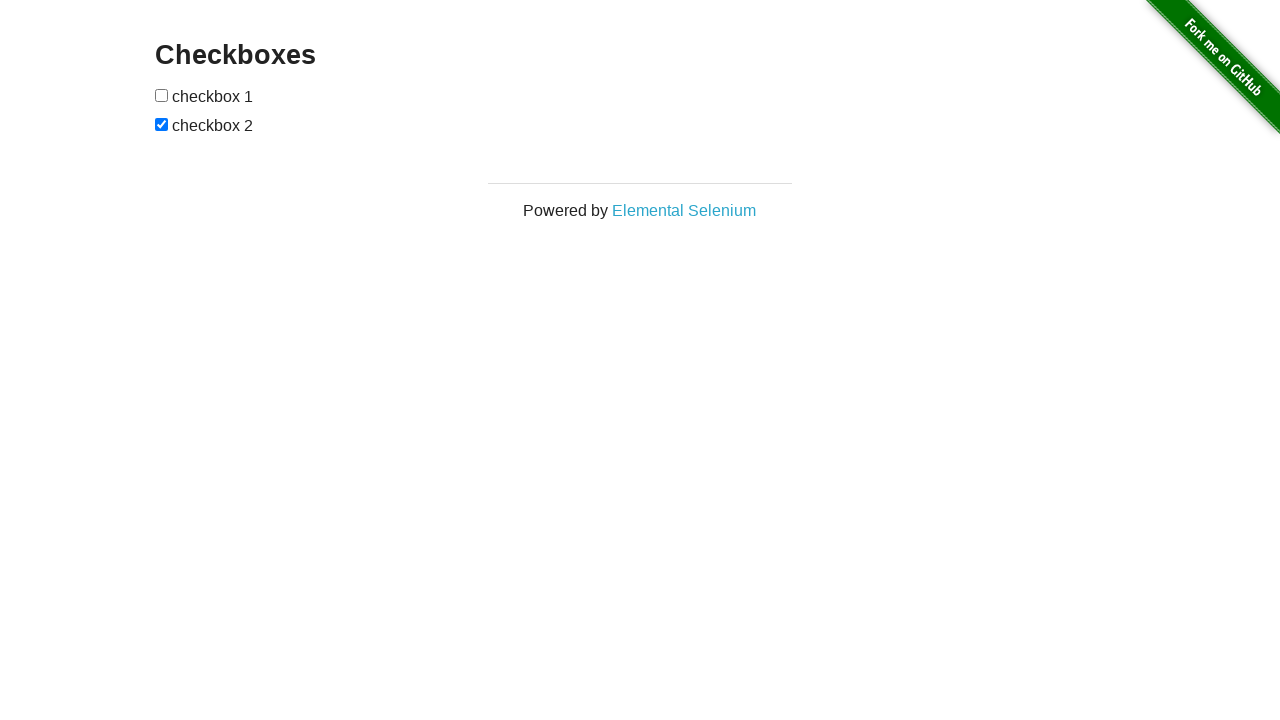

Clicked first checkbox to check it at (162, 95) on input[type="checkbox"] >> nth=0
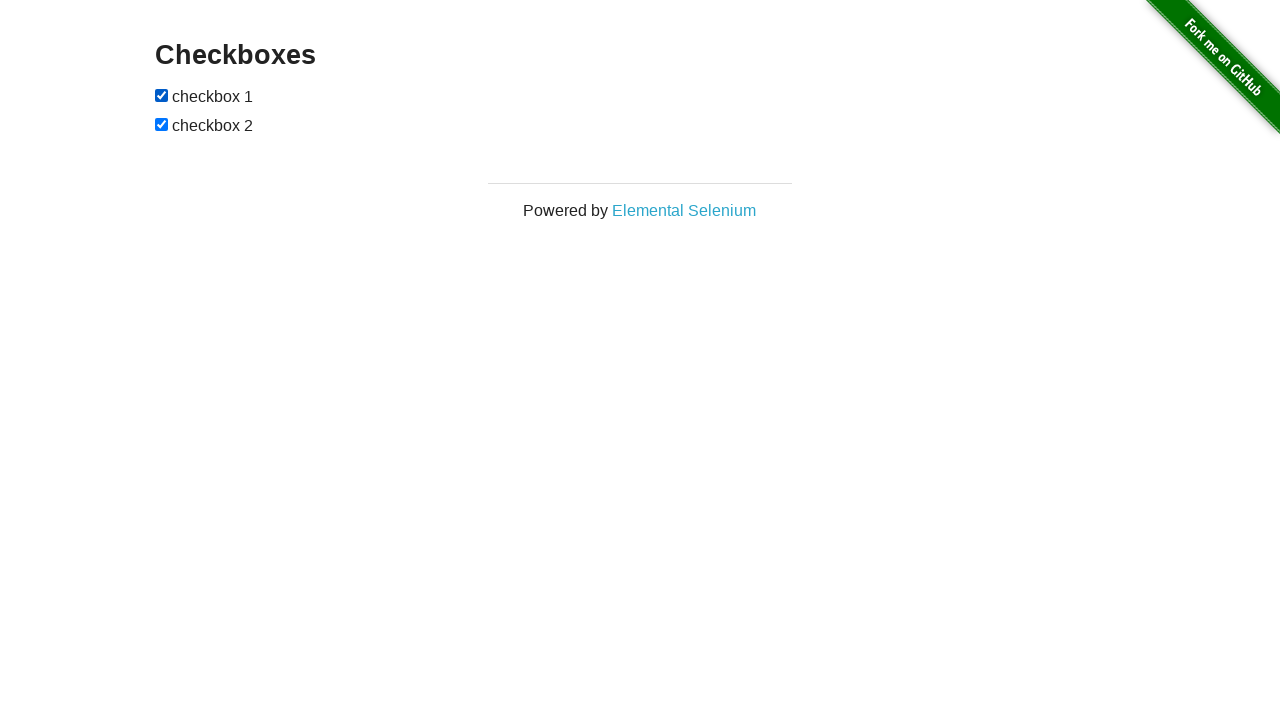

Verified first checkbox is now checked after clicking
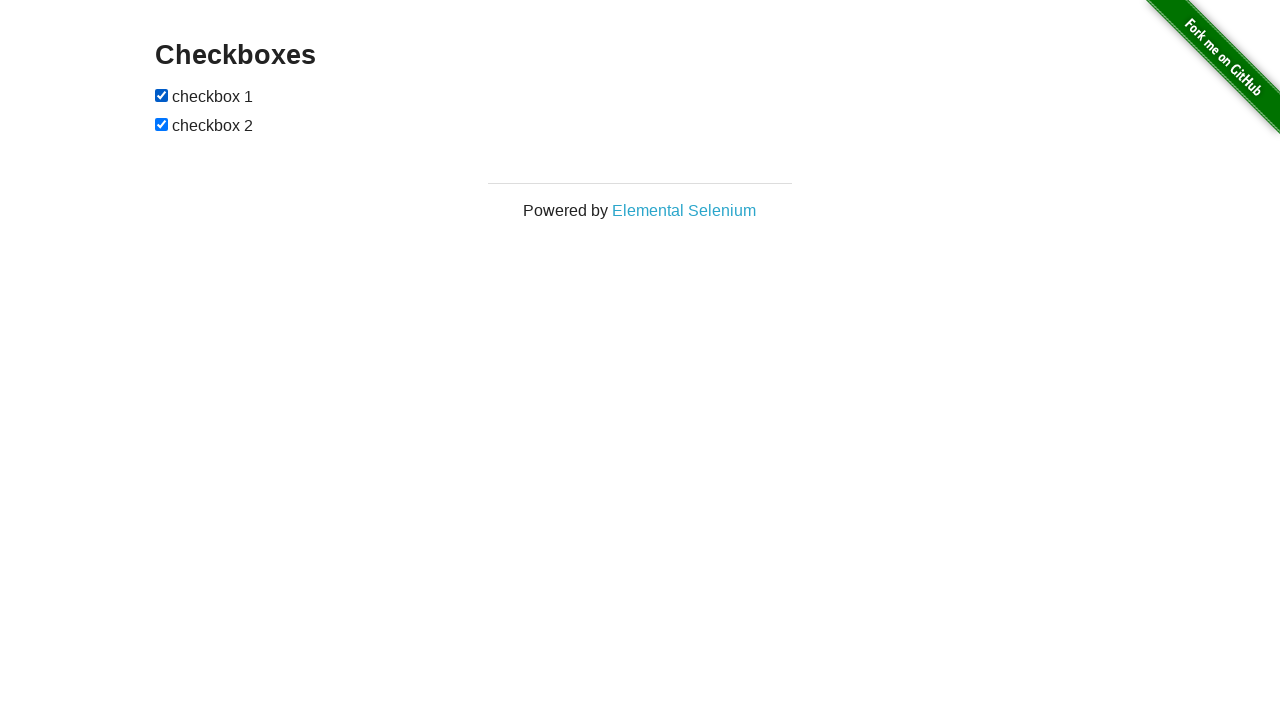

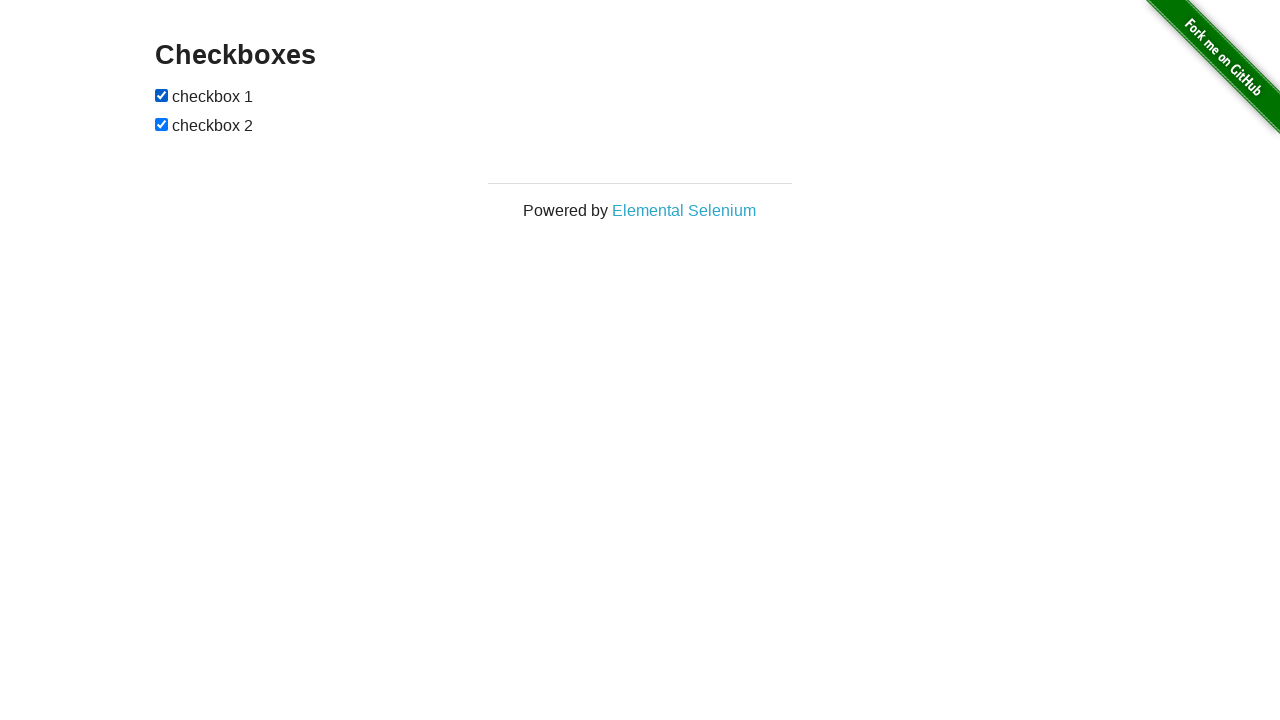